Tests iframe navigation and form interactions by switching between nested frames, filling text fields, and selecting dropdown options in multiple frames

Starting URL: https://www.hyrtutorials.com/p/frames-practice.html

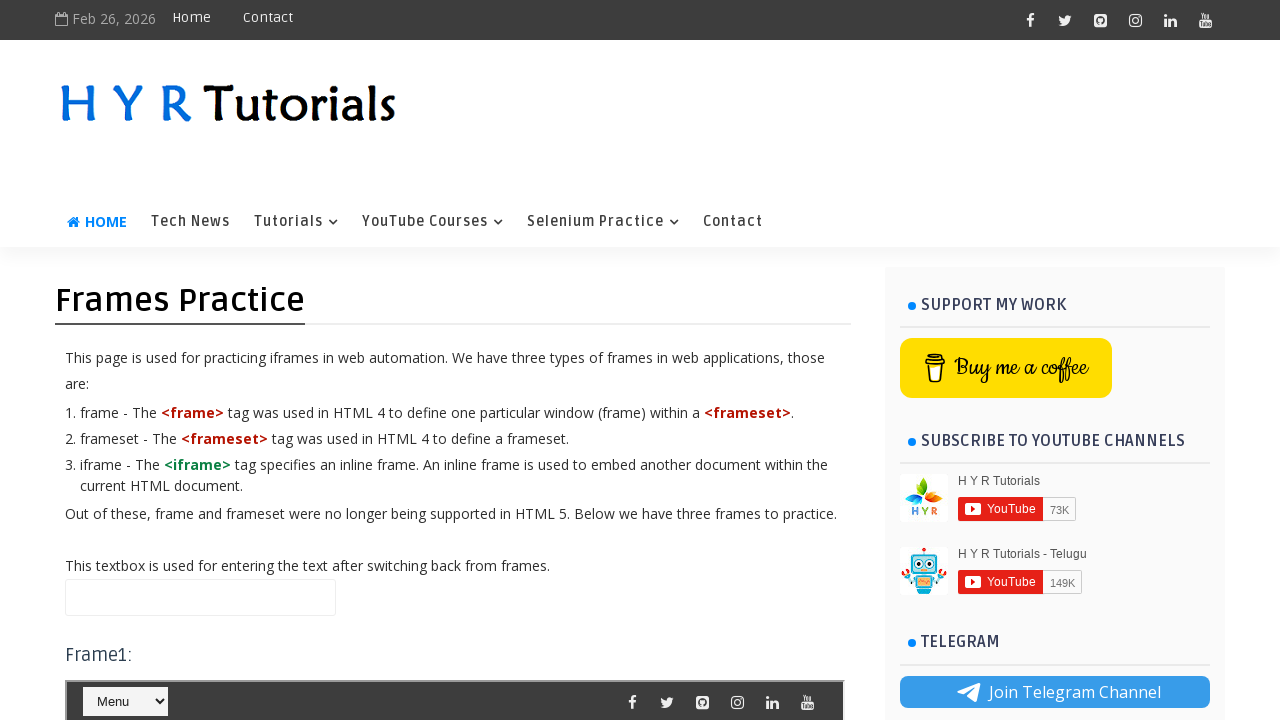

Filled main page text field with 'hello' on #name
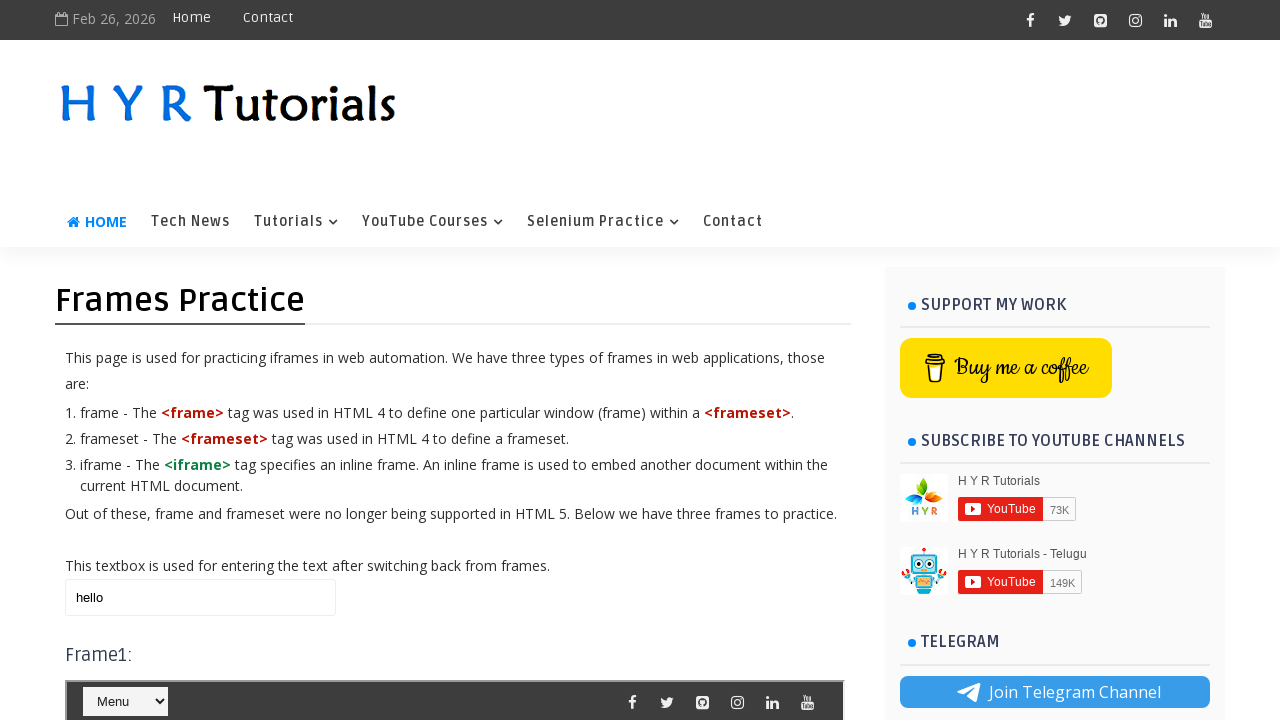

Located frame3 (frm3)
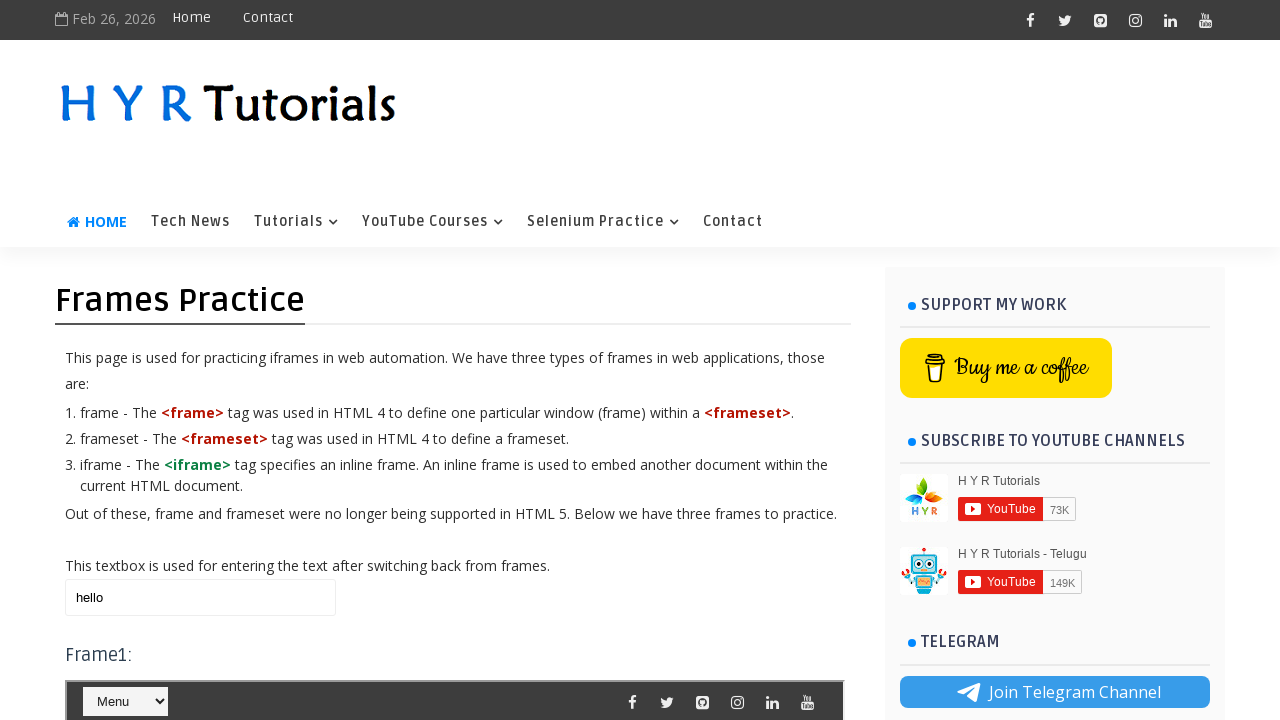

Filled frame3 text field with 'frame3' on #frm3 >> internal:control=enter-frame >> #name
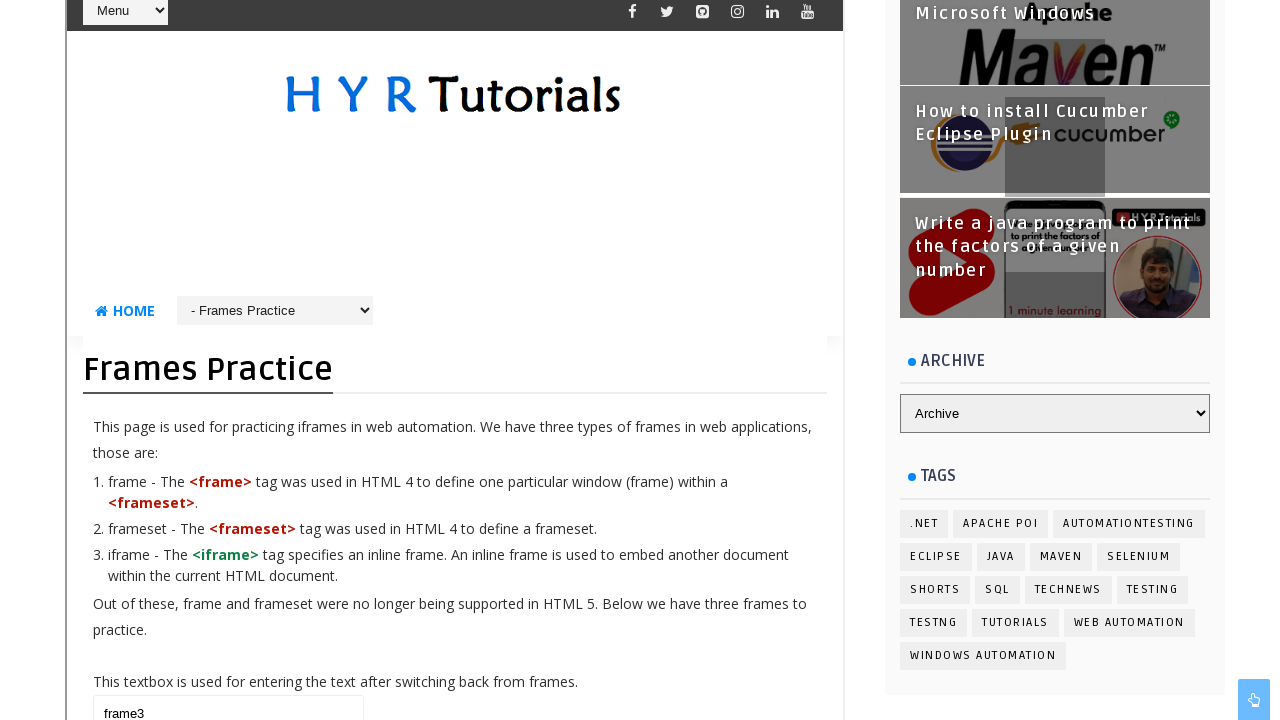

Located nested frame1 (frm1) within frame3
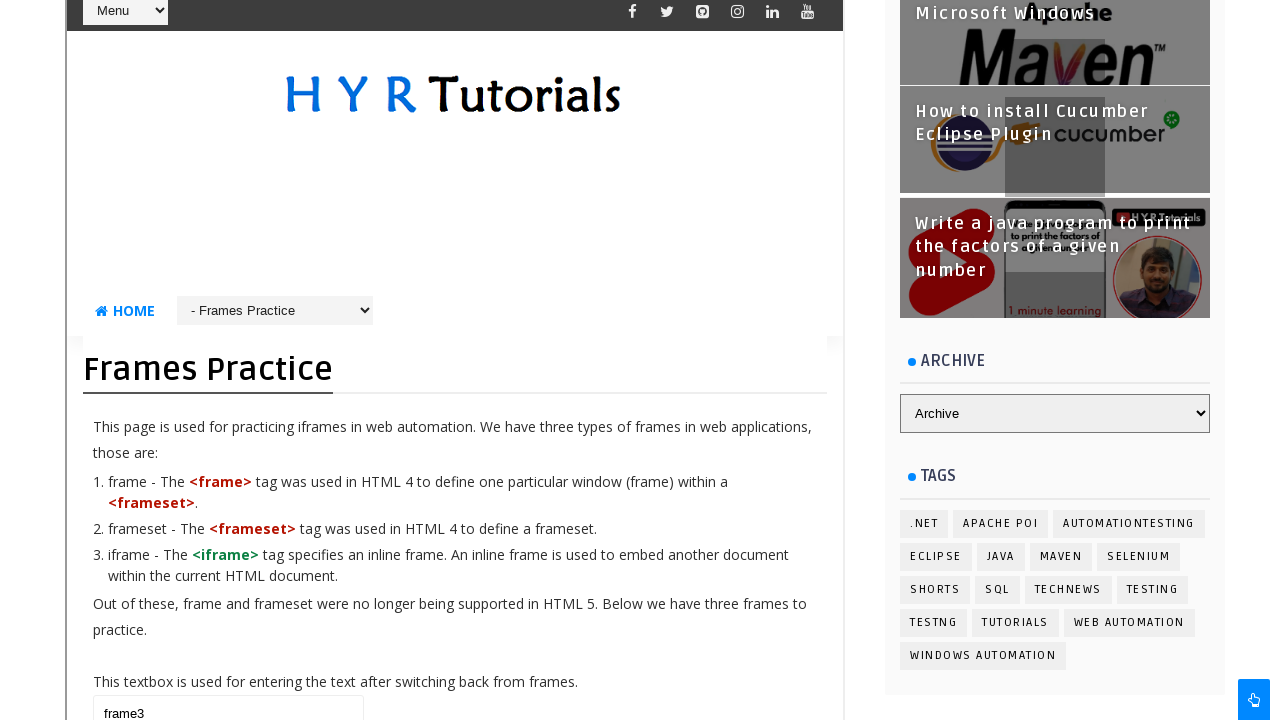

Located course dropdown in nested frame1
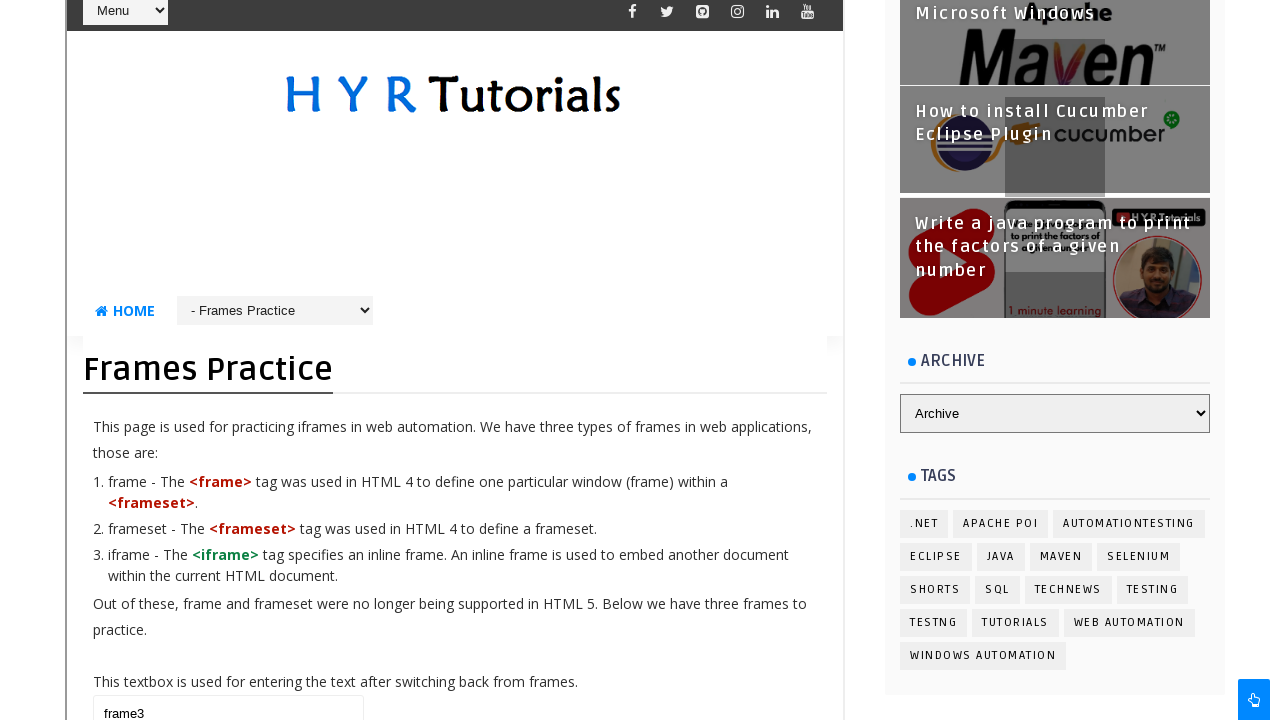

Selected 'Java' option from course dropdown on #frm3 >> internal:control=enter-frame >> #frm1 >> internal:control=enter-frame >
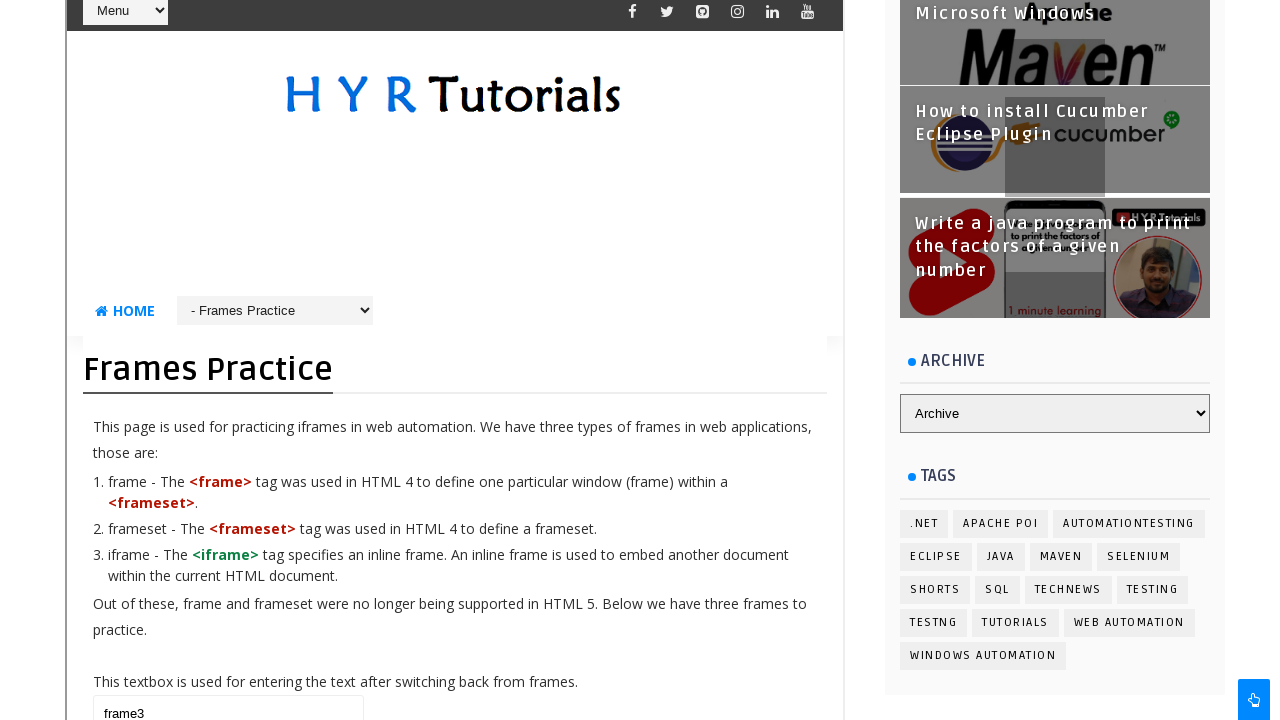

Selected course dropdown option at index 0 on #frm3 >> internal:control=enter-frame >> #frm1 >> internal:control=enter-frame >
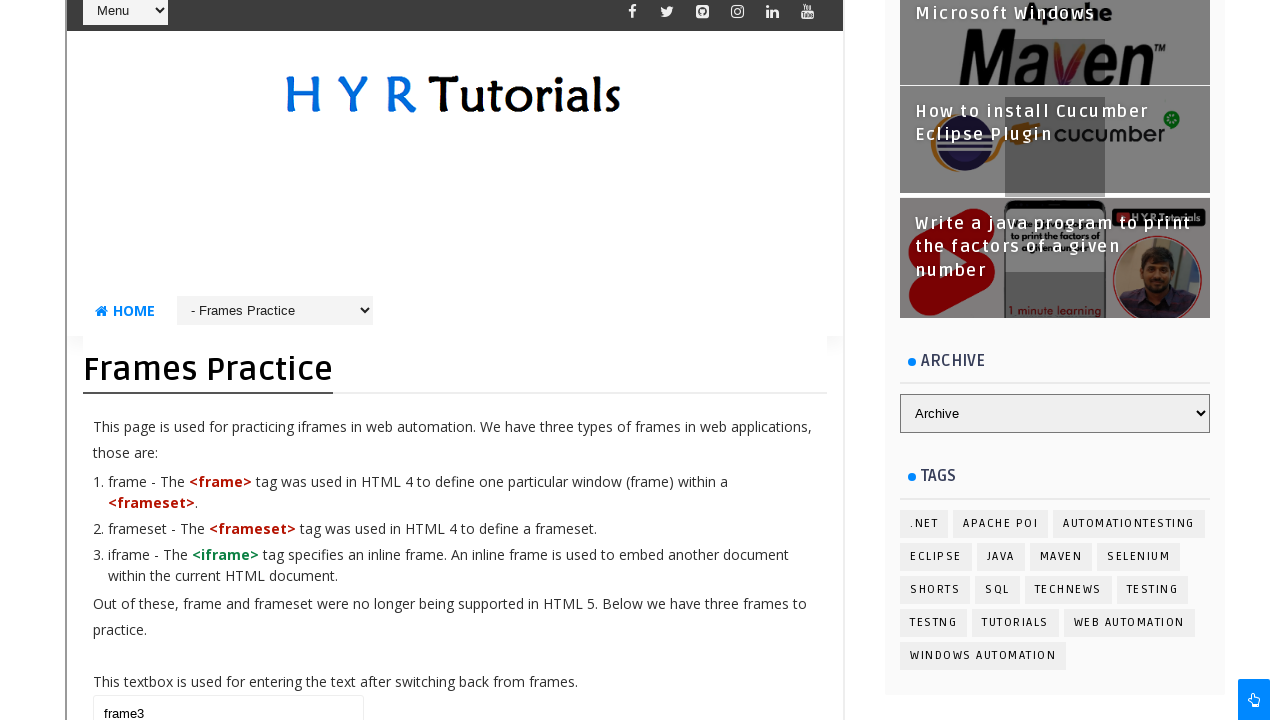

Selected course dropdown option at index 1 on #frm3 >> internal:control=enter-frame >> #frm1 >> internal:control=enter-frame >
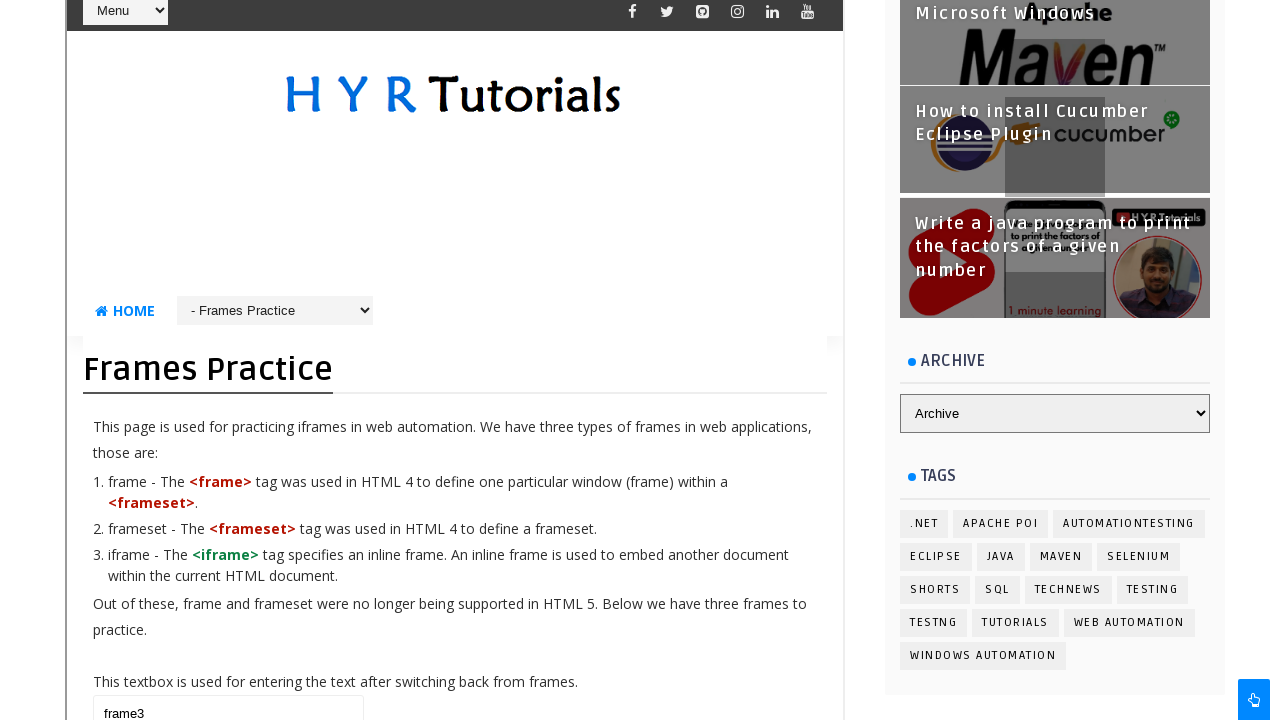

Selected course dropdown option at index 2 on #frm3 >> internal:control=enter-frame >> #frm1 >> internal:control=enter-frame >
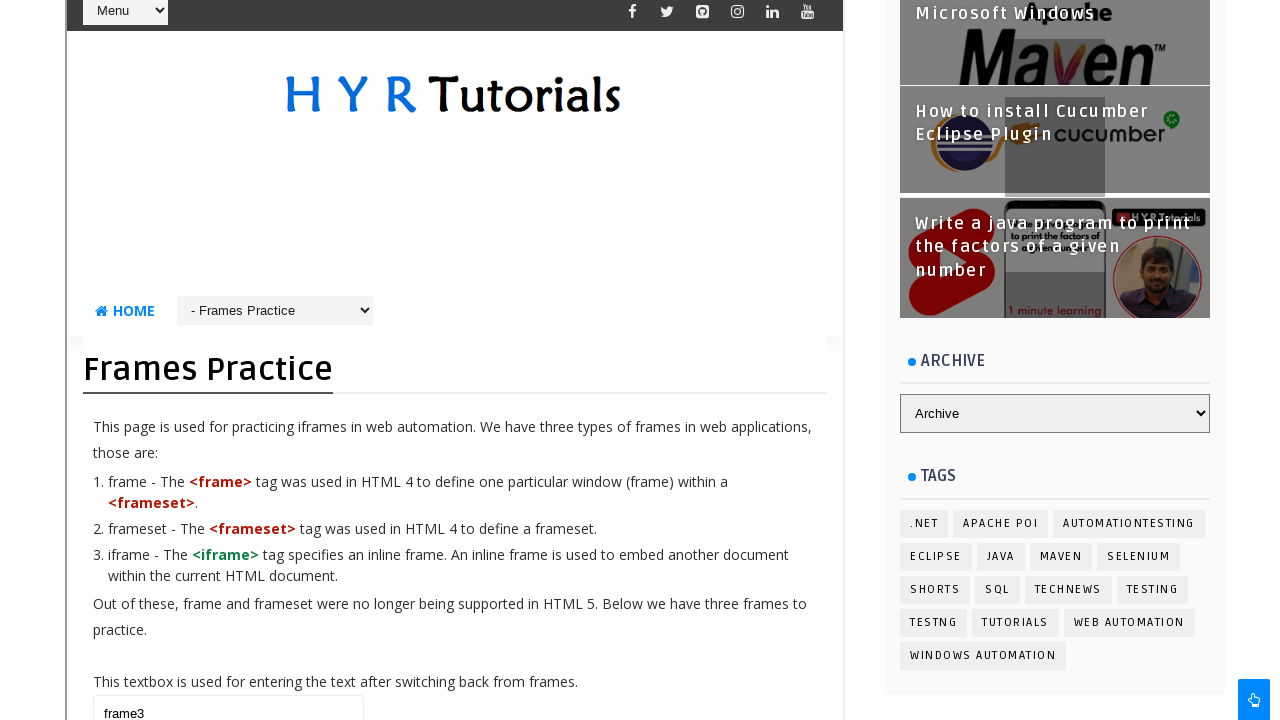

Selected course dropdown option at index 3 on #frm3 >> internal:control=enter-frame >> #frm1 >> internal:control=enter-frame >
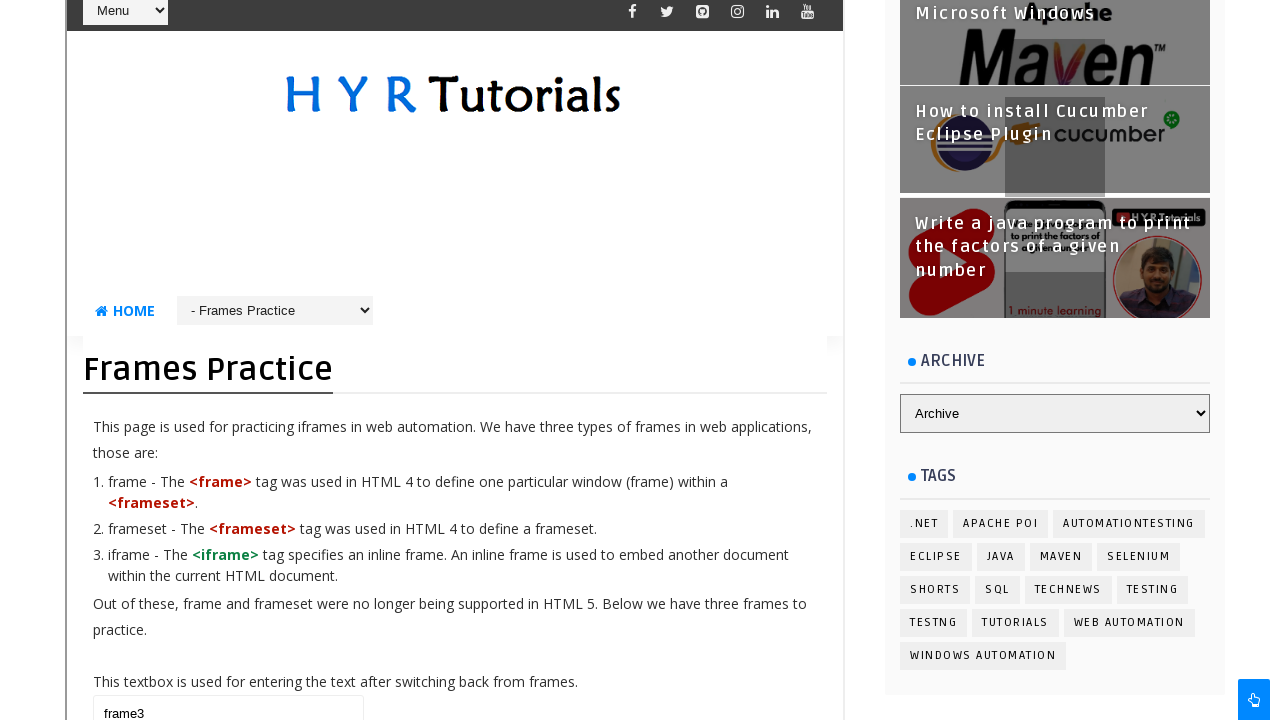

Selected course dropdown option at index 4 on #frm3 >> internal:control=enter-frame >> #frm1 >> internal:control=enter-frame >
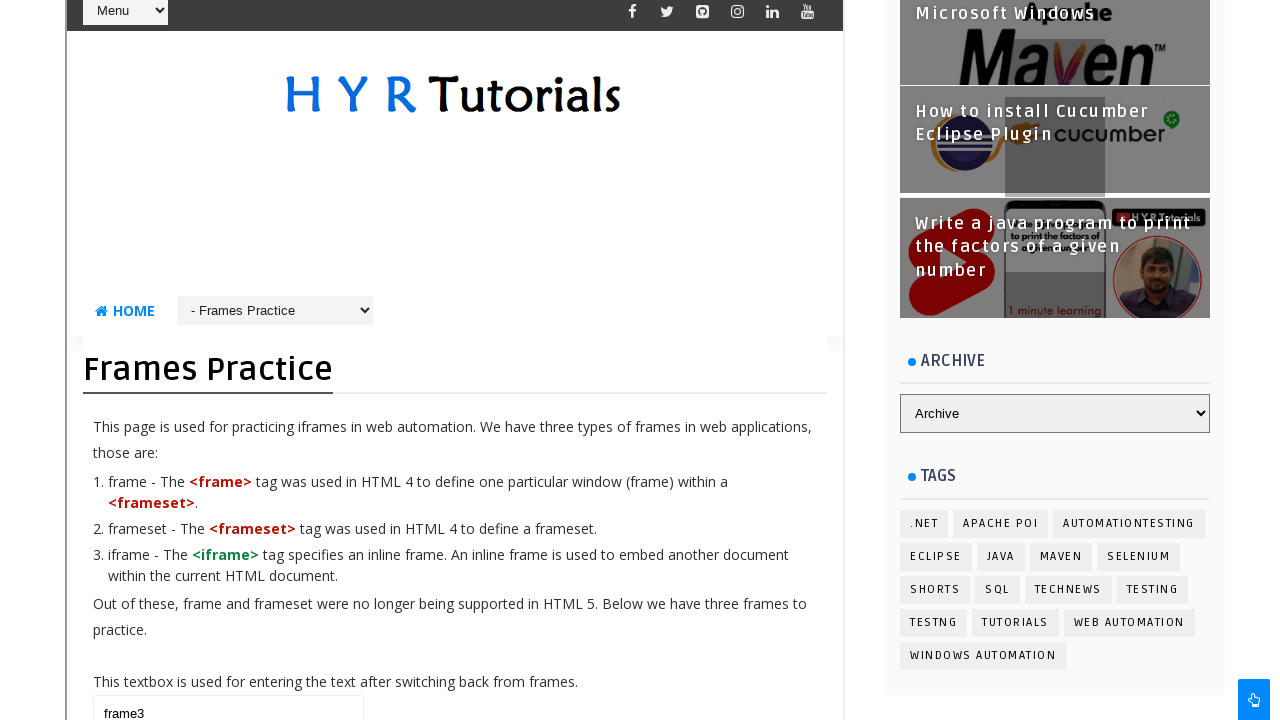

Cleared main page text field on #name
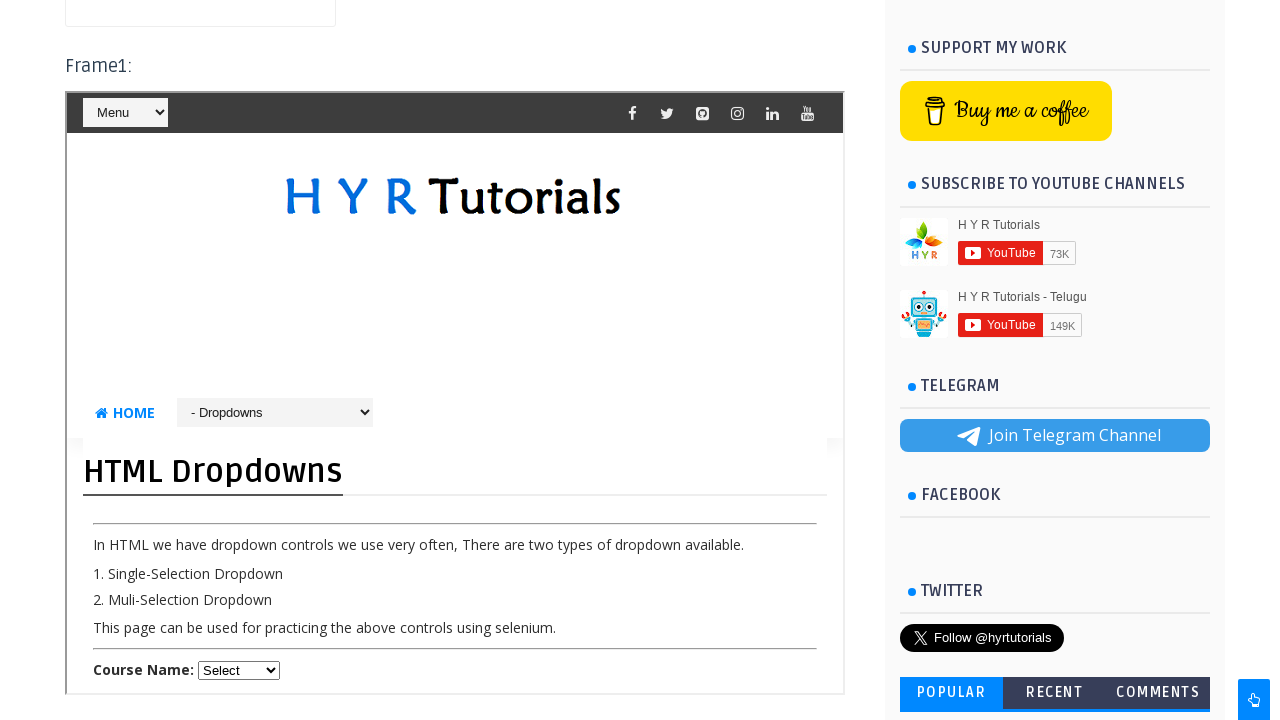

Filled main page text field with 'good' on #name
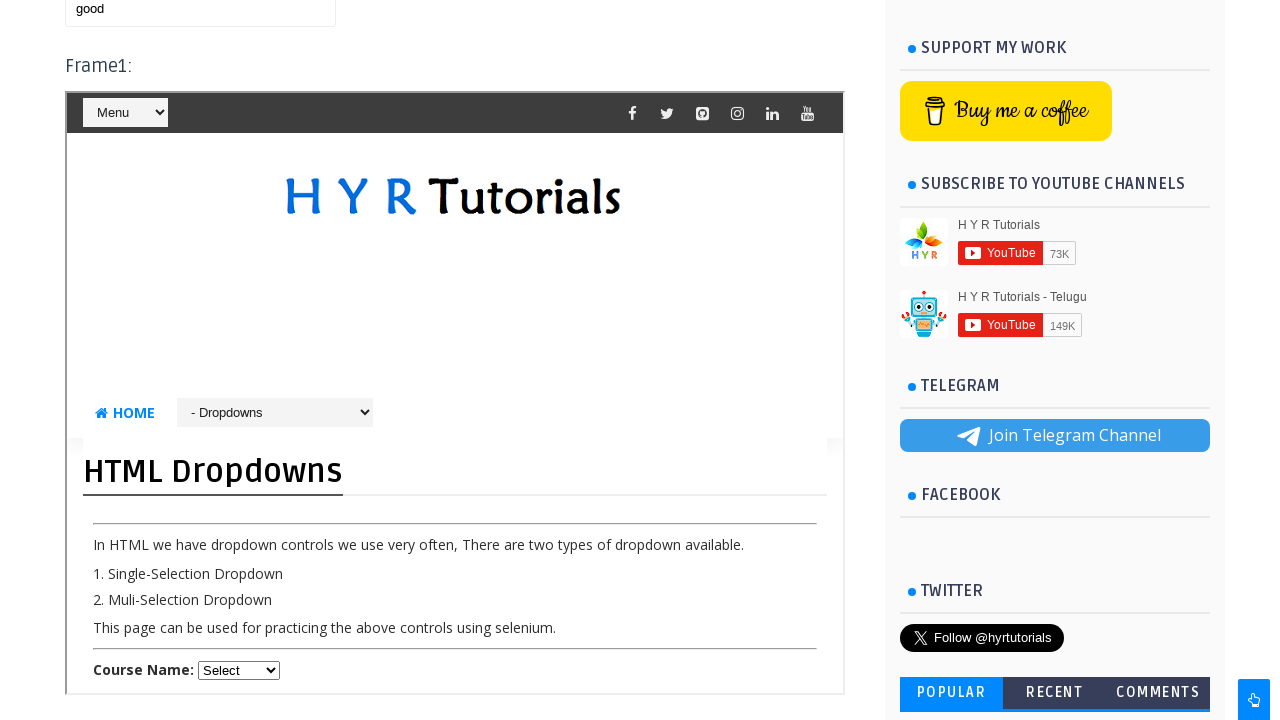

Refilled frame3 text field with 'frame3' on #frm3 >> internal:control=enter-frame >> #name
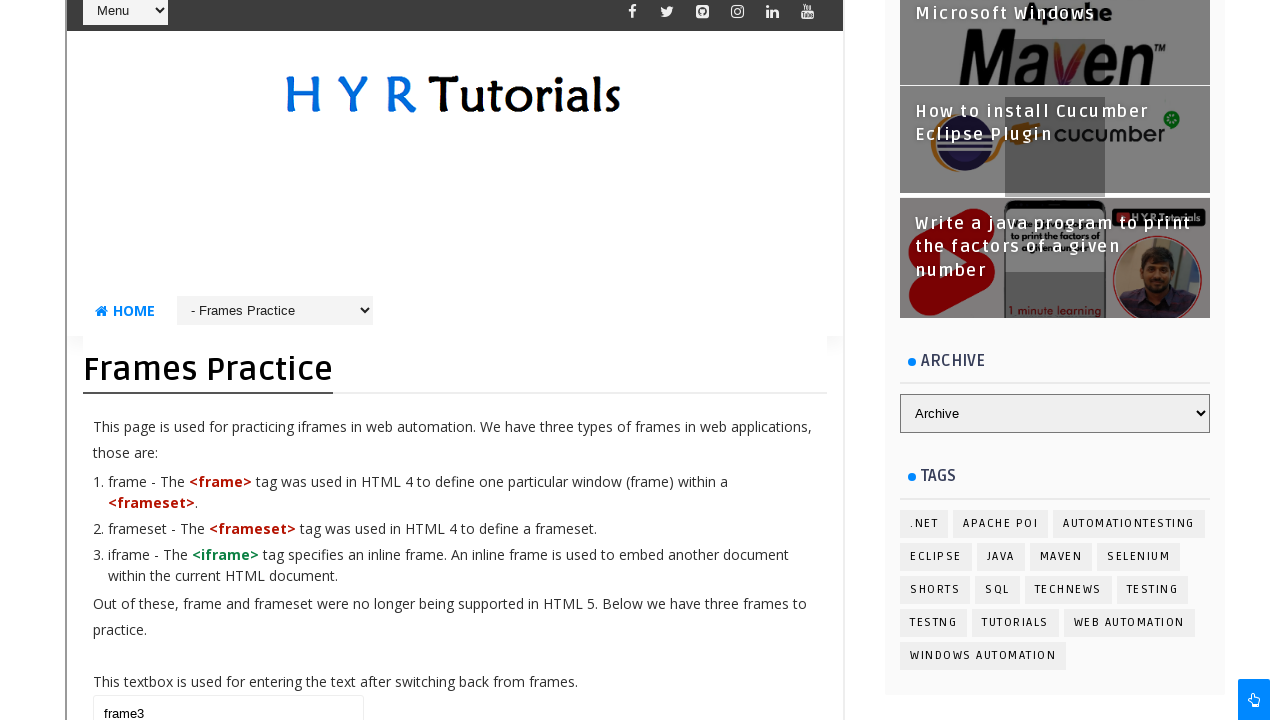

Located IDE multi-select dropdown in nested frame1
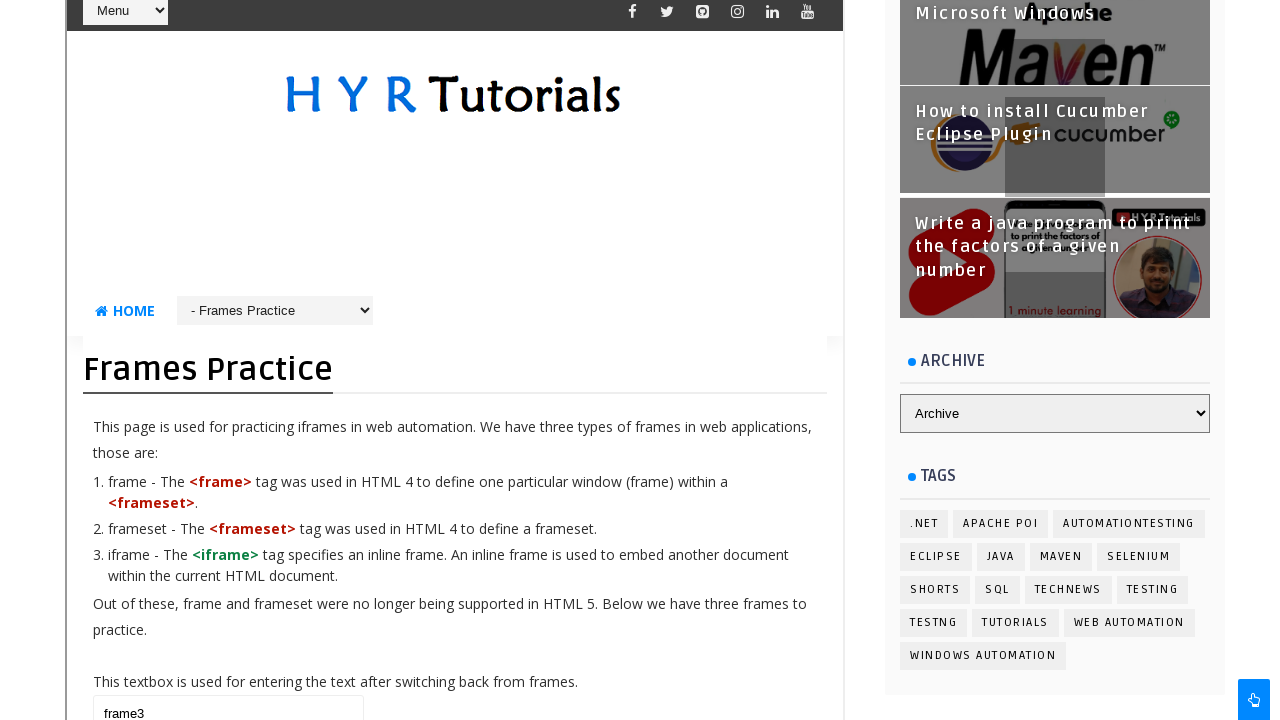

Selected IDE dropdown option at index 0 on #frm3 >> internal:control=enter-frame >> #frm1 >> internal:control=enter-frame >
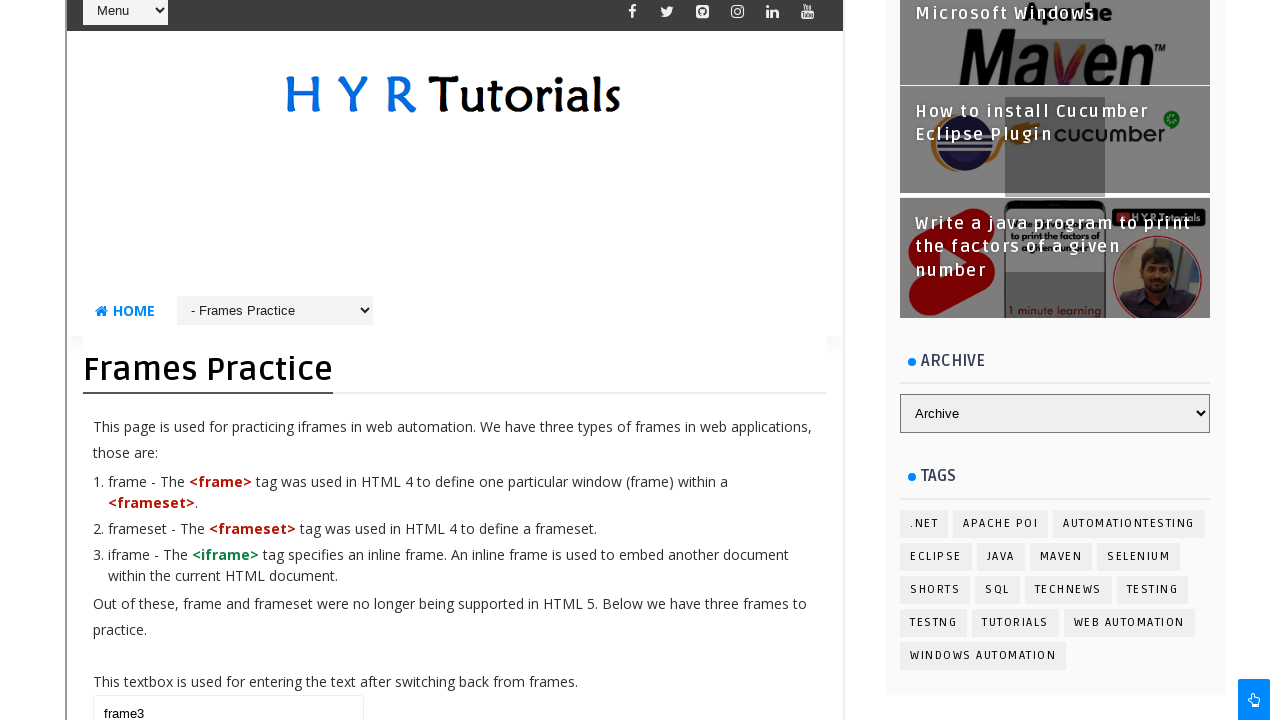

Selected IDE dropdown option at index 1 on #frm3 >> internal:control=enter-frame >> #frm1 >> internal:control=enter-frame >
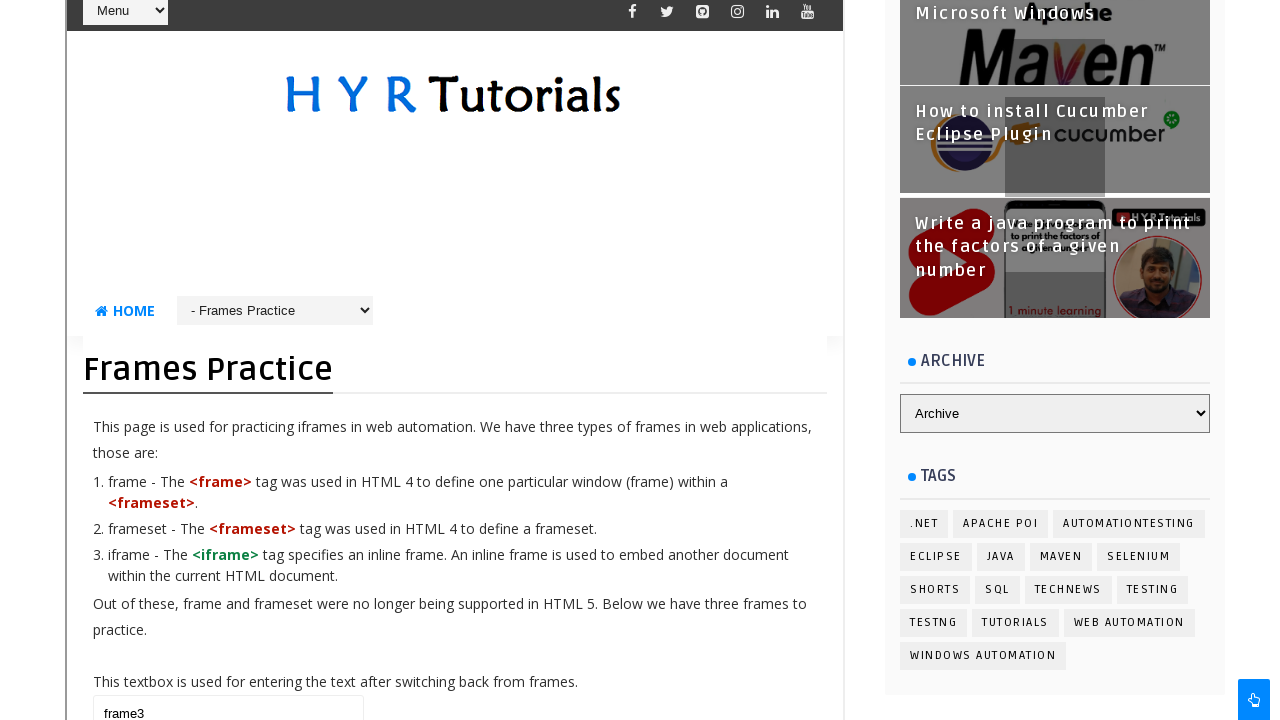

Selected IDE dropdown option at index 2 on #frm3 >> internal:control=enter-frame >> #frm1 >> internal:control=enter-frame >
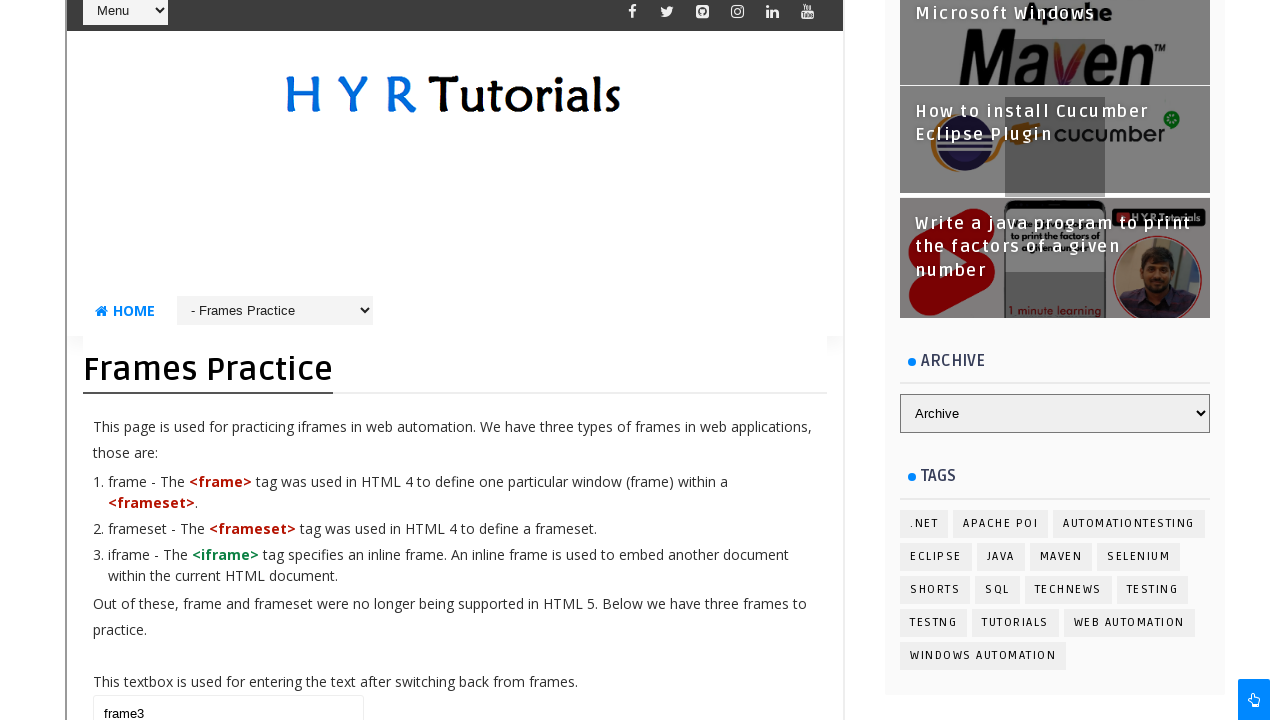

Selected IDE dropdown option at index 3 on #frm3 >> internal:control=enter-frame >> #frm1 >> internal:control=enter-frame >
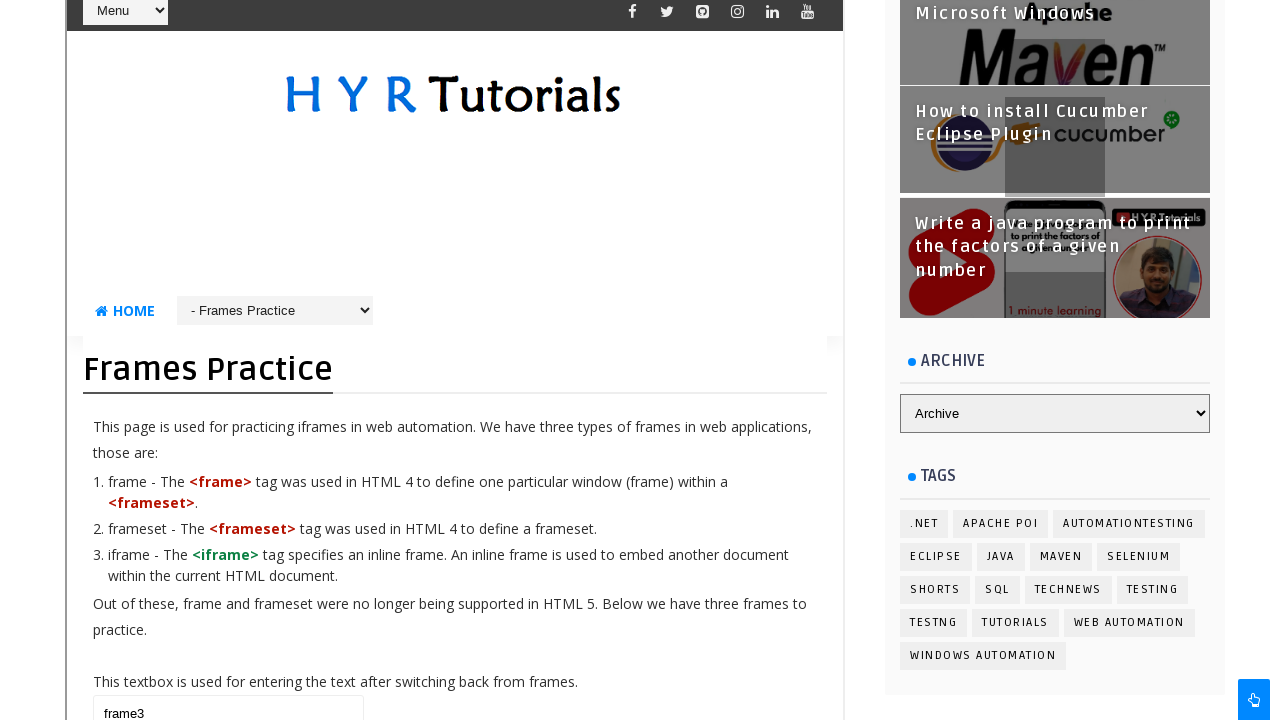

Retrieved text content from course dropdown
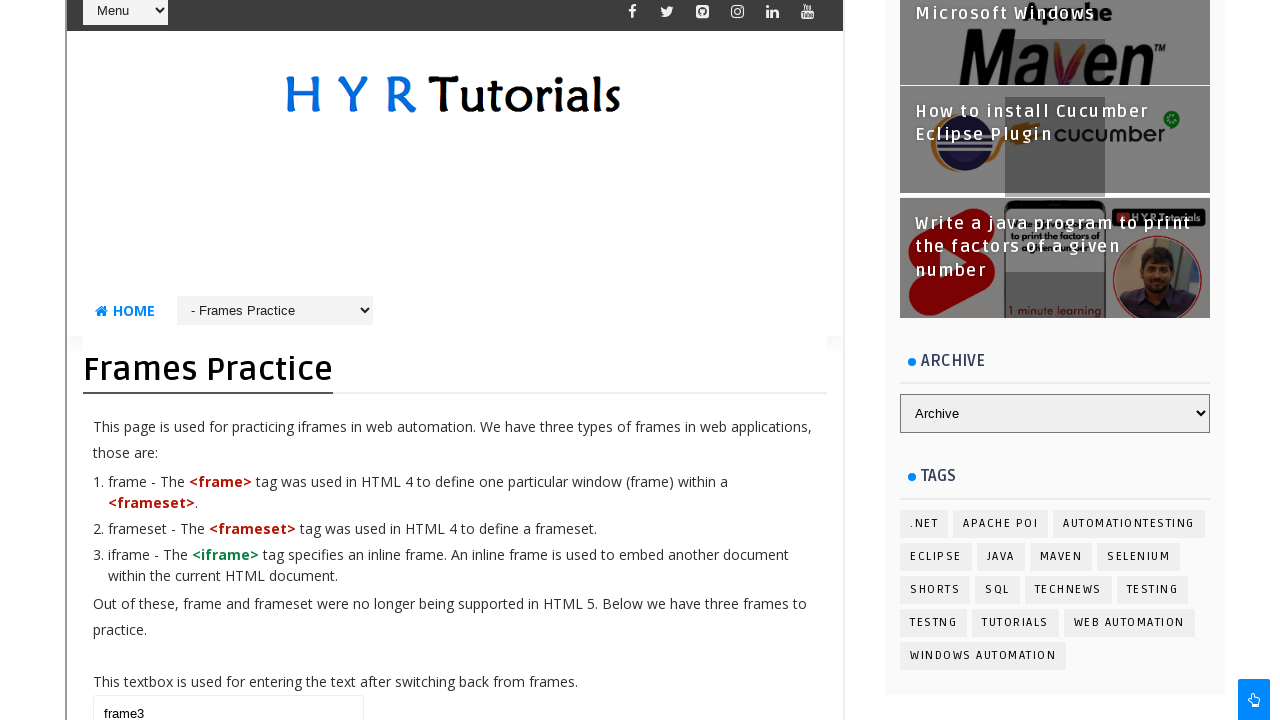

Printed course dropdown text: Select
Java
Dot Net
Python
Javascript
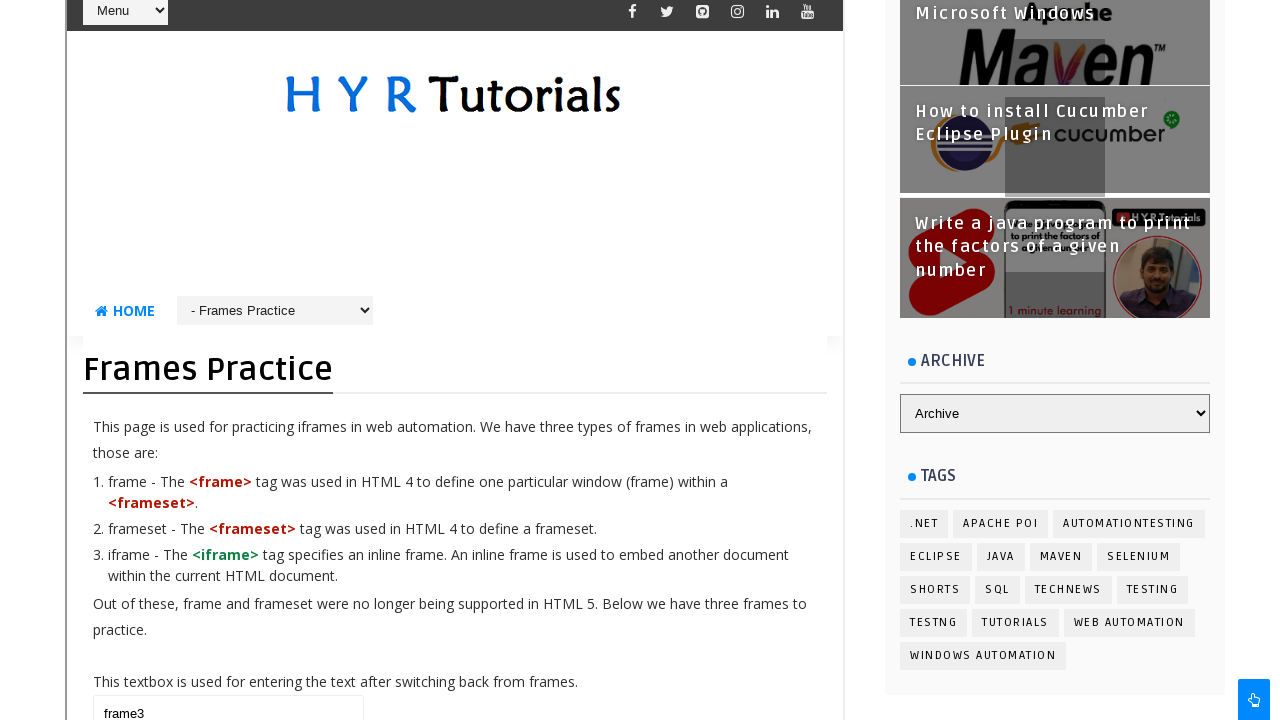

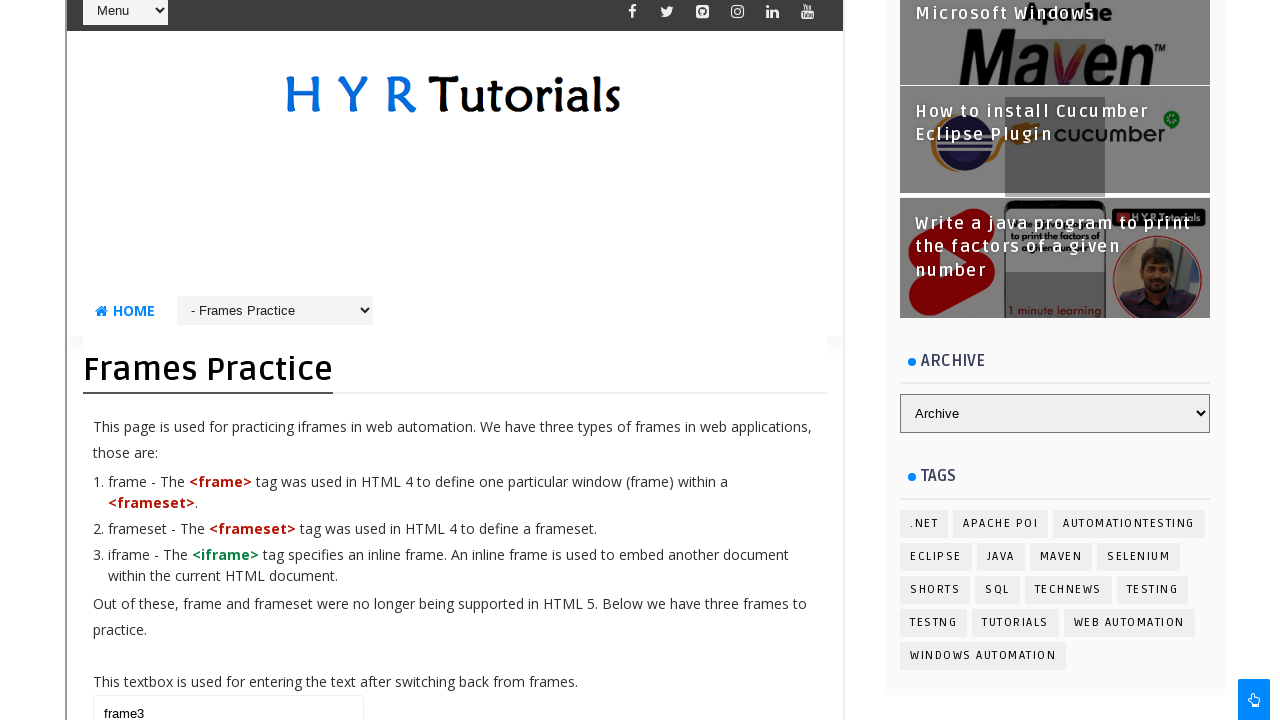